Tests clicking a sequence of buttons on a synchronization test page, where each button appears after the previous one is clicked, and verifies that a success message appears after all buttons are clicked.

Starting URL: https://eviltester.github.io/synchole/buttons.html

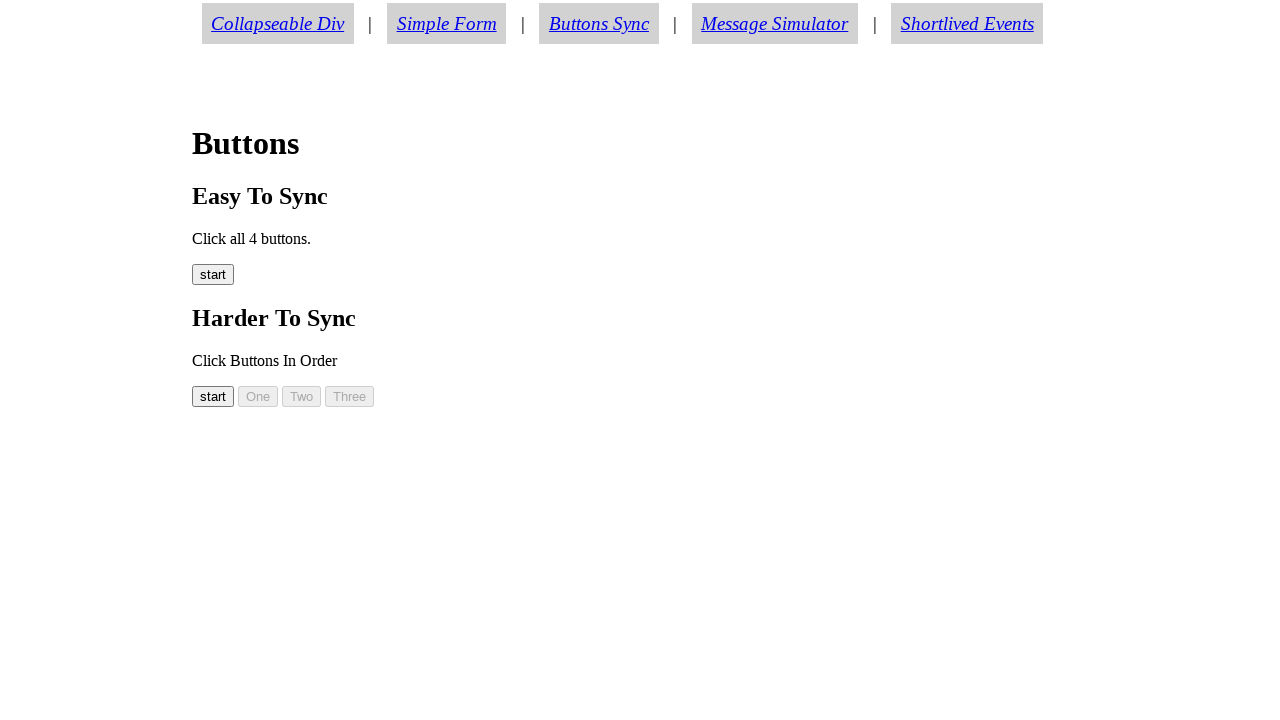

Clicked start button (easy00) at (213, 275) on #easy00
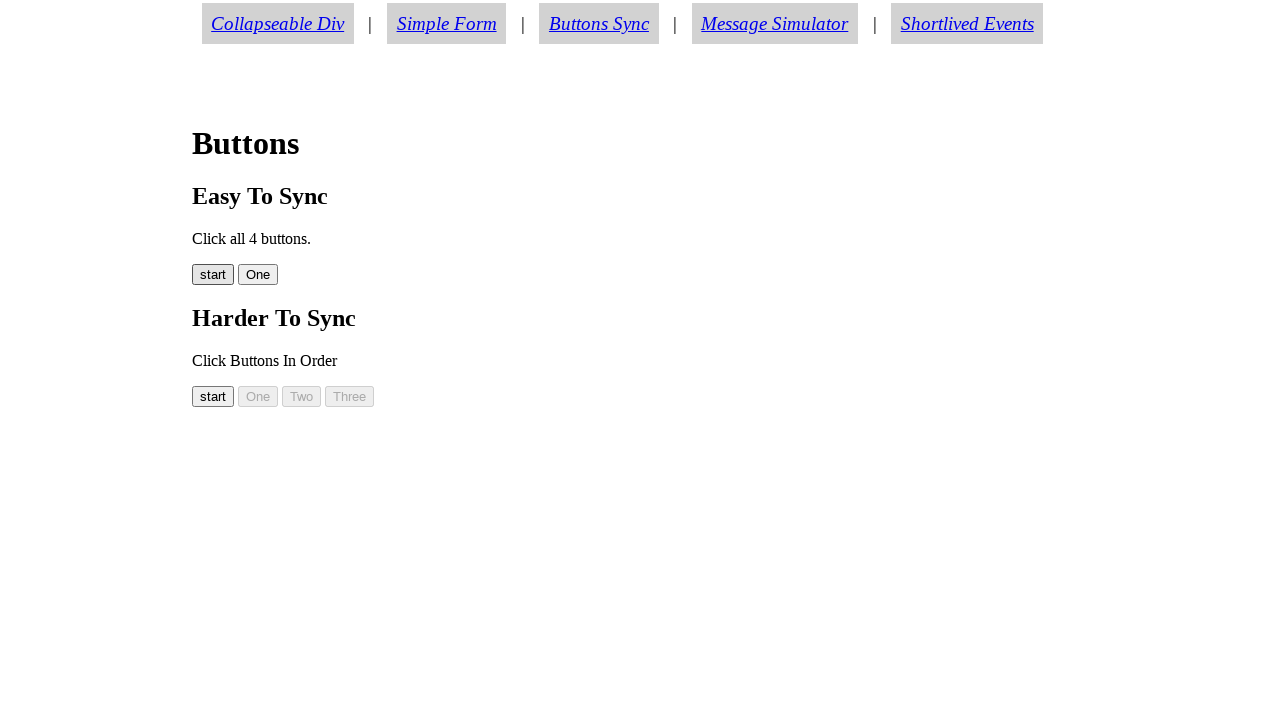

Clicked button 01 (easy01) at (258, 275) on #easy01
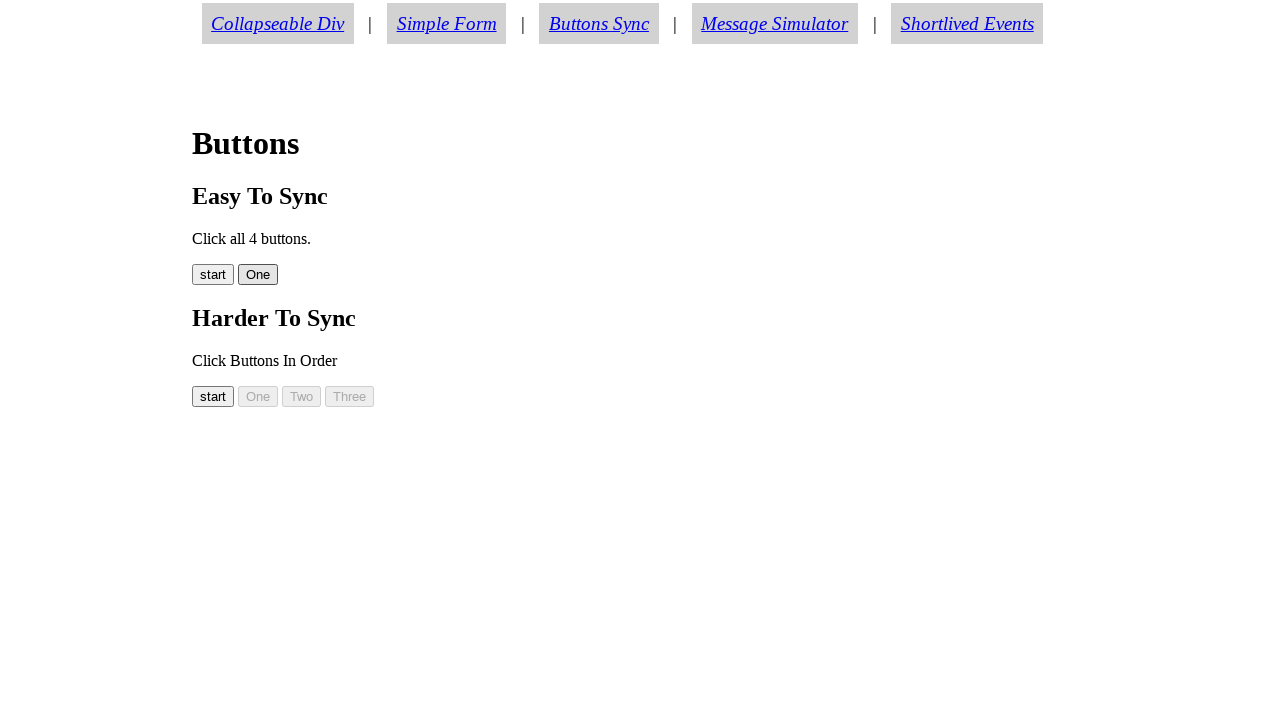

Clicked button 02 (easy02) at (298, 275) on #easy02
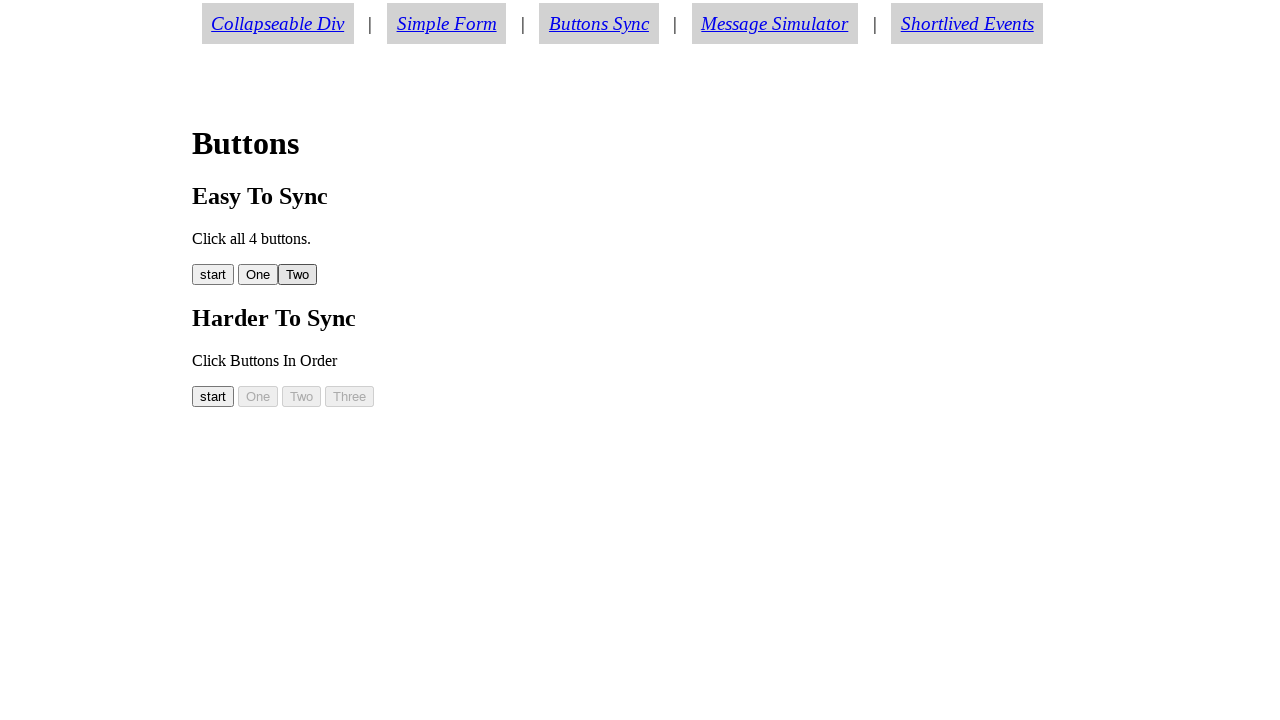

Clicked button 03 (easy03) at (342, 275) on #easy03
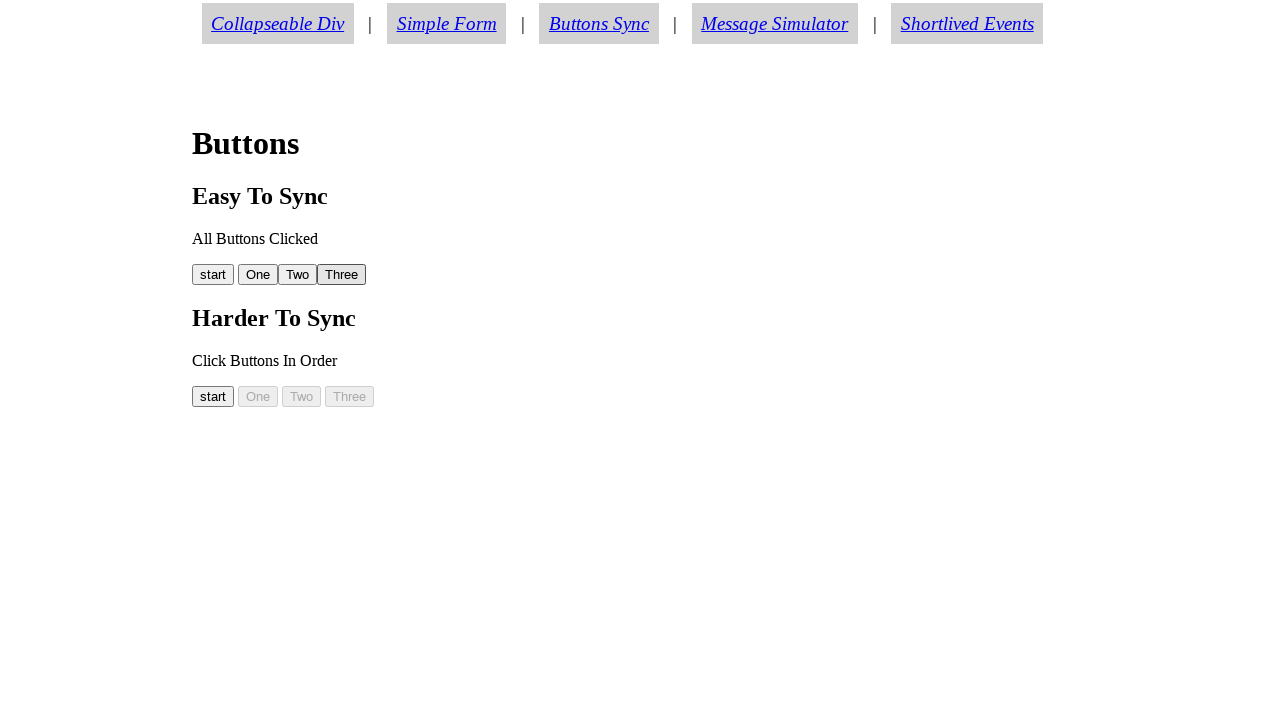

Success message appeared with text 'All Buttons Clicked'
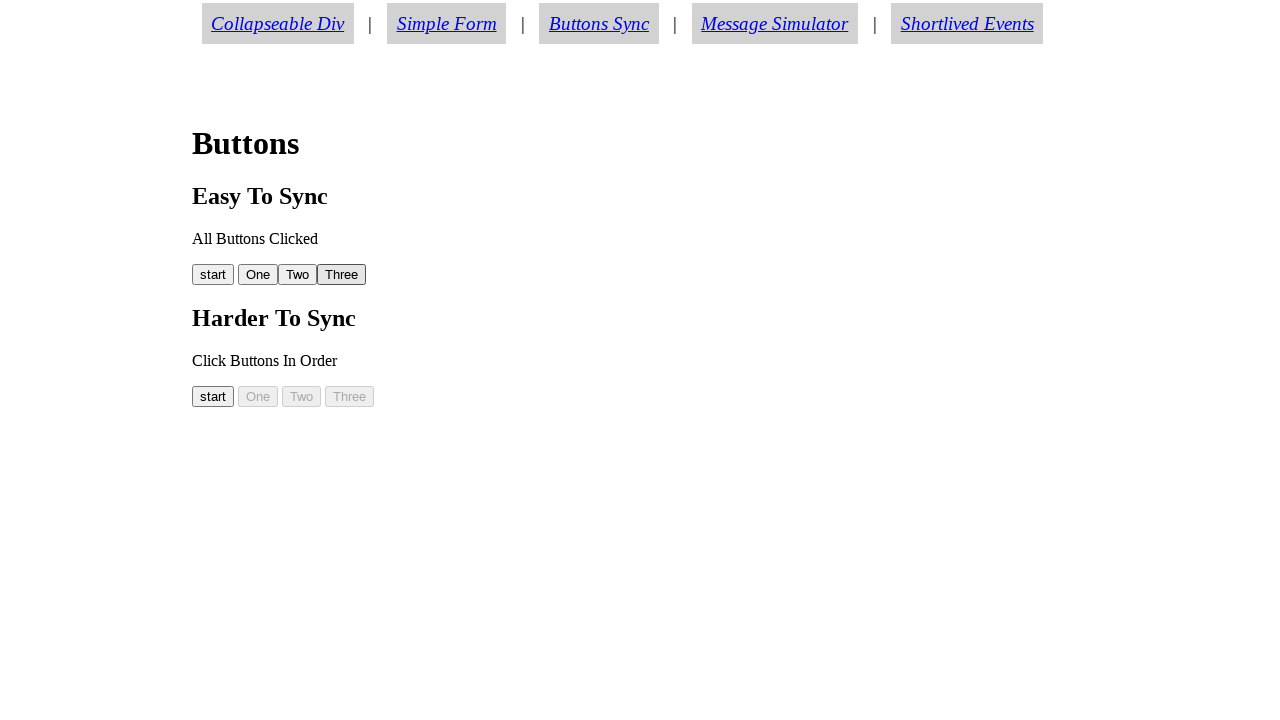

Verified success message text matches 'All Buttons Clicked'
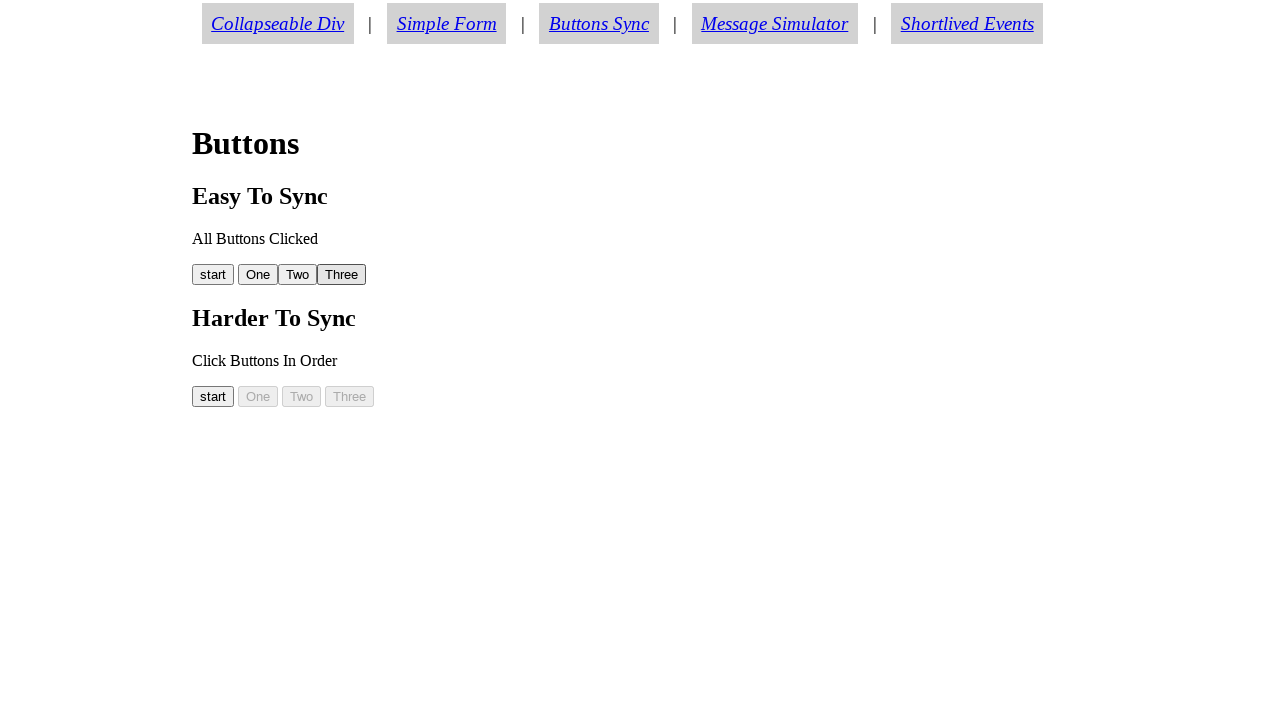

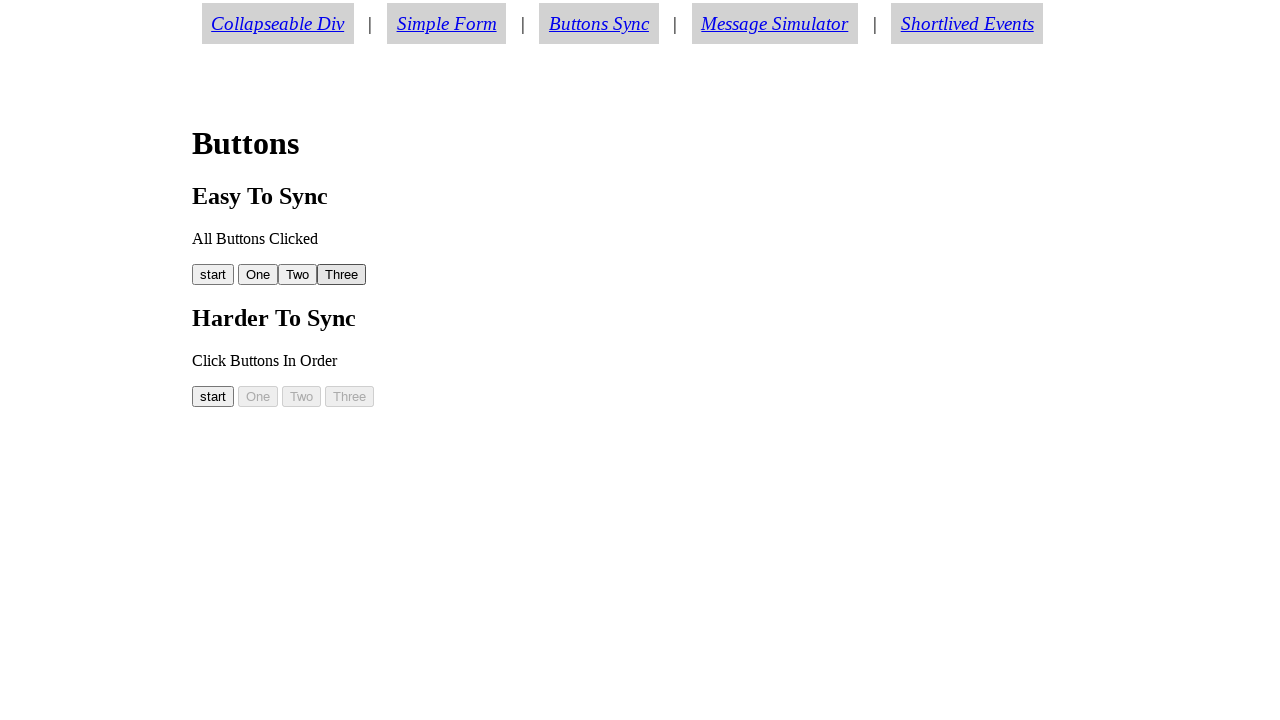